Tests clicking a blue button with class attribute multiple times and accepting the resulting alert dialogs on the UI Testing Playground class attribute challenge page.

Starting URL: http://uitestingplayground.com/classattr

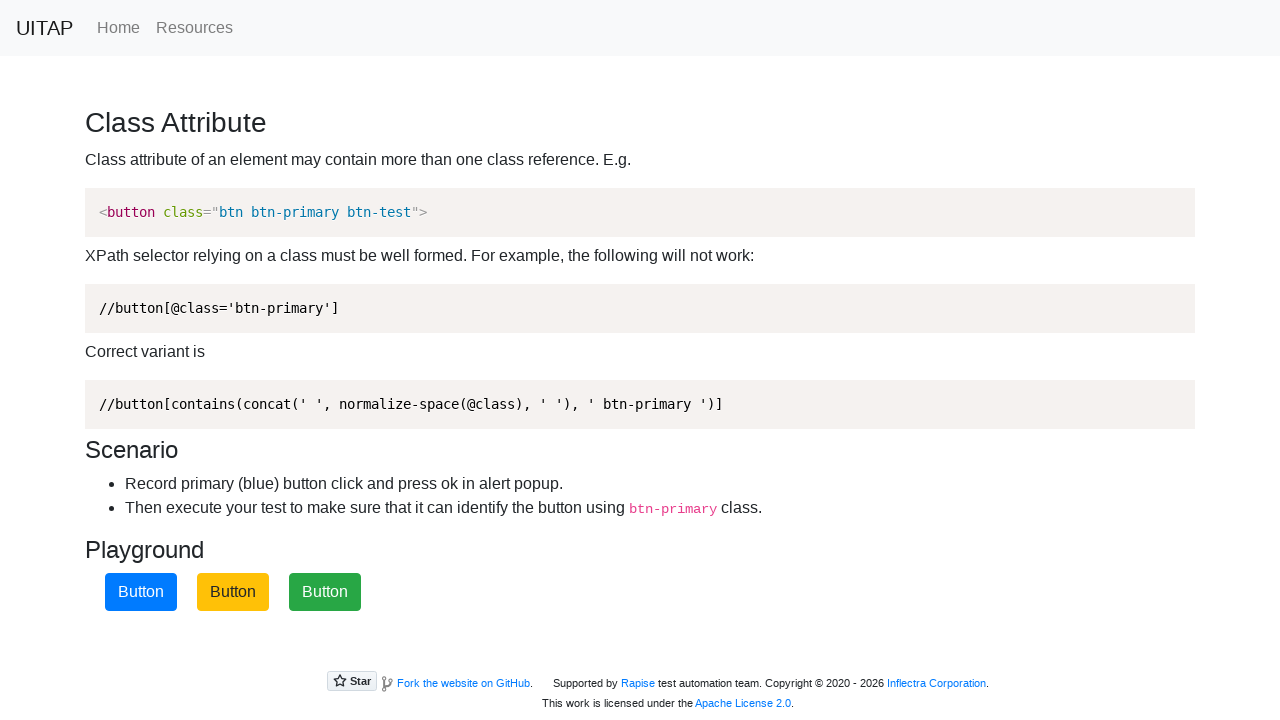

Navigated to UI Testing Playground class attribute challenge page
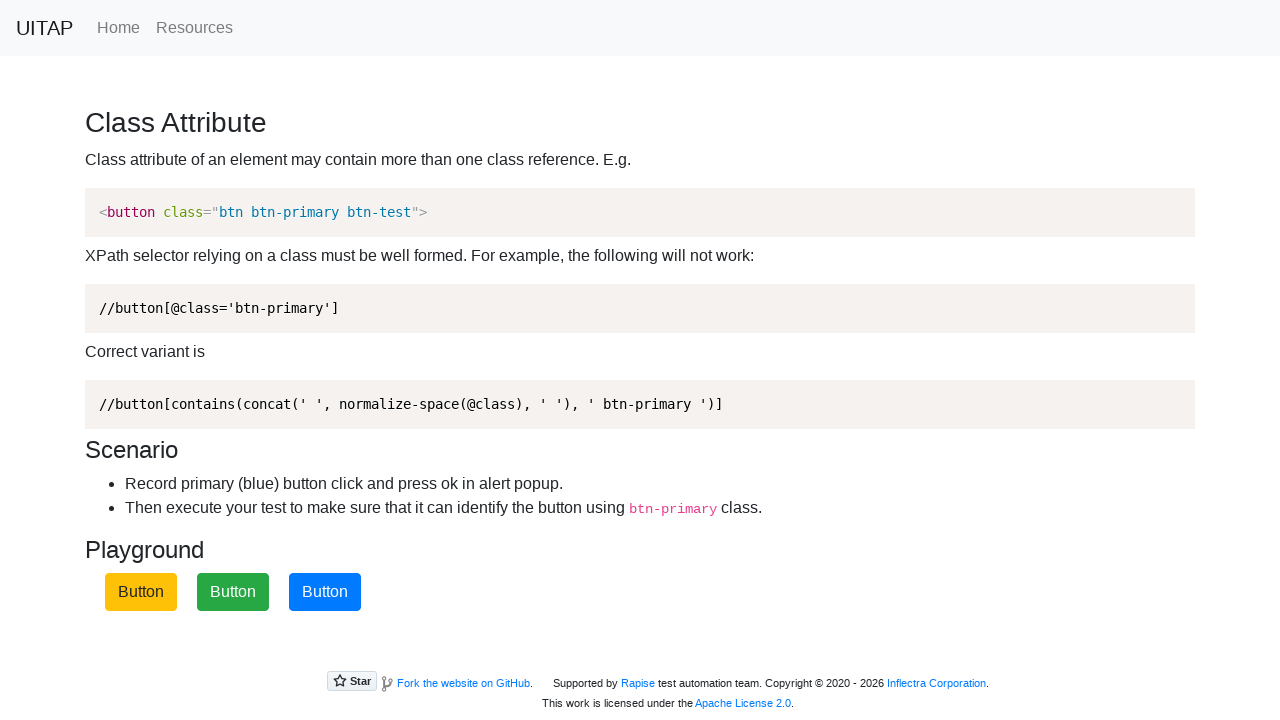

Set up dialog handler to automatically accept alert dialogs
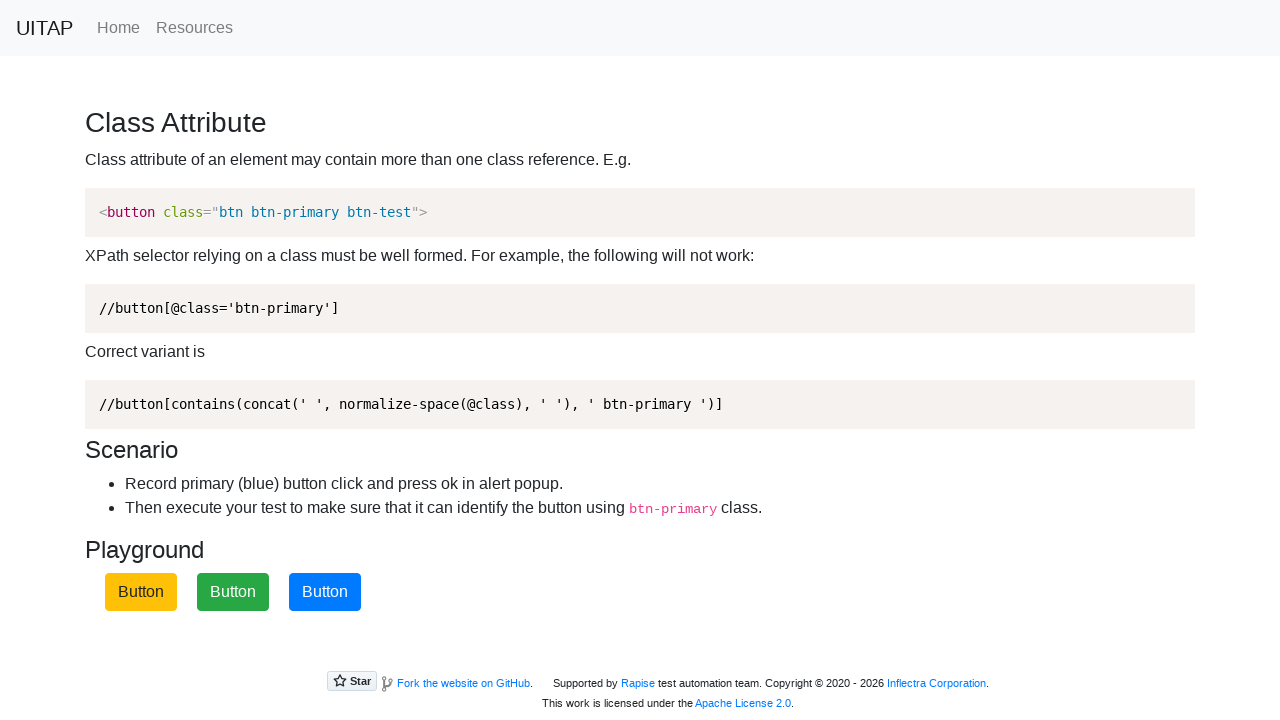

Clicked the blue button (click 1 of 2) at (325, 592) on .btn-primary
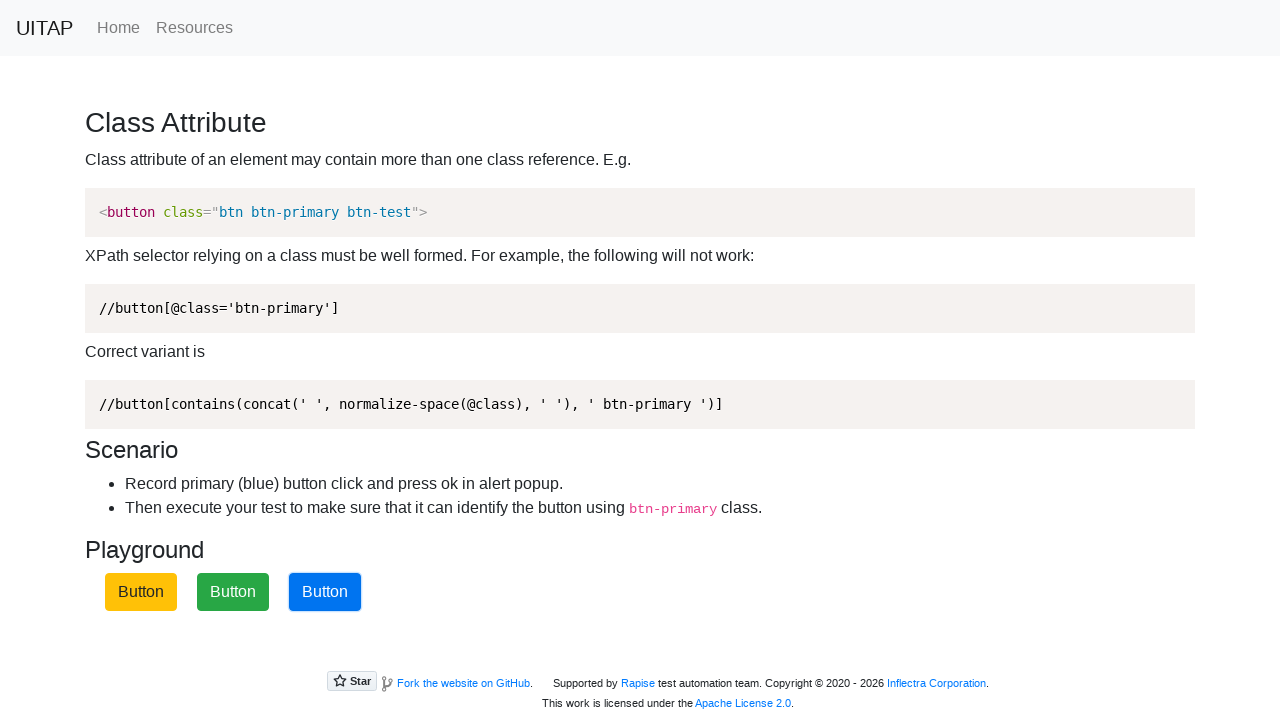

Waited for alert dialog to be handled (after click 1)
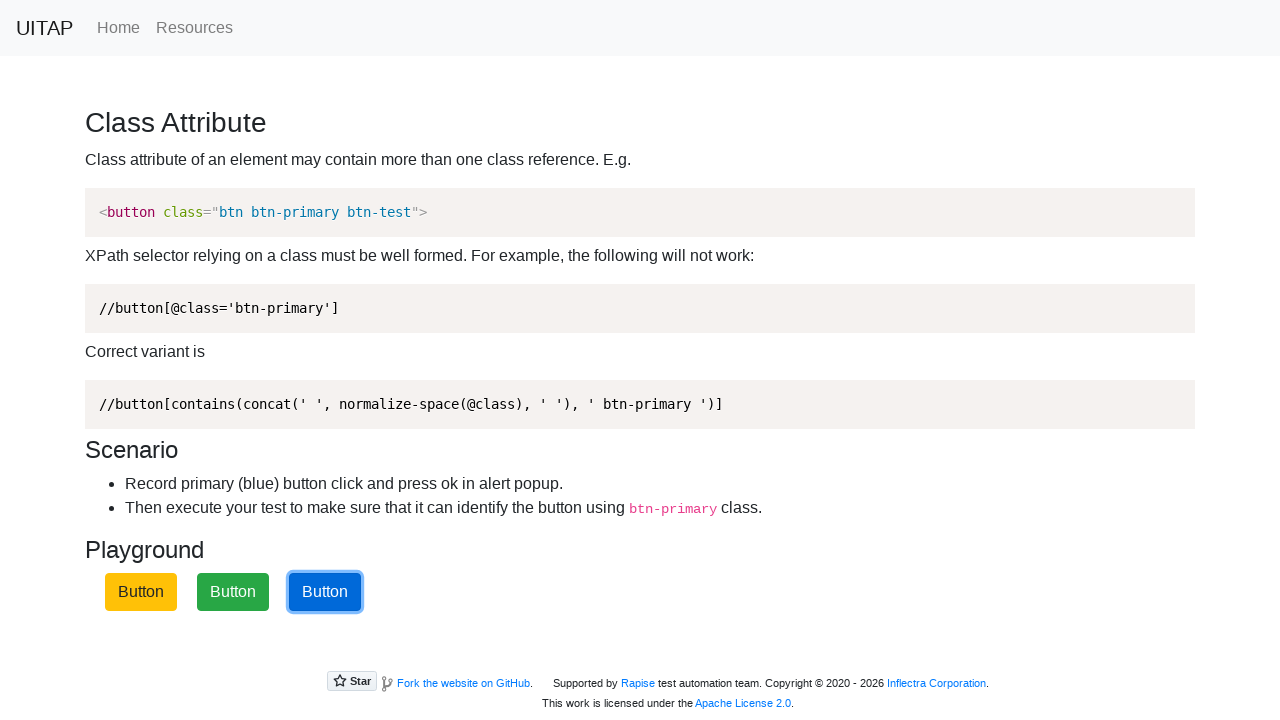

Clicked the blue button (click 2 of 2) at (325, 592) on .btn-primary
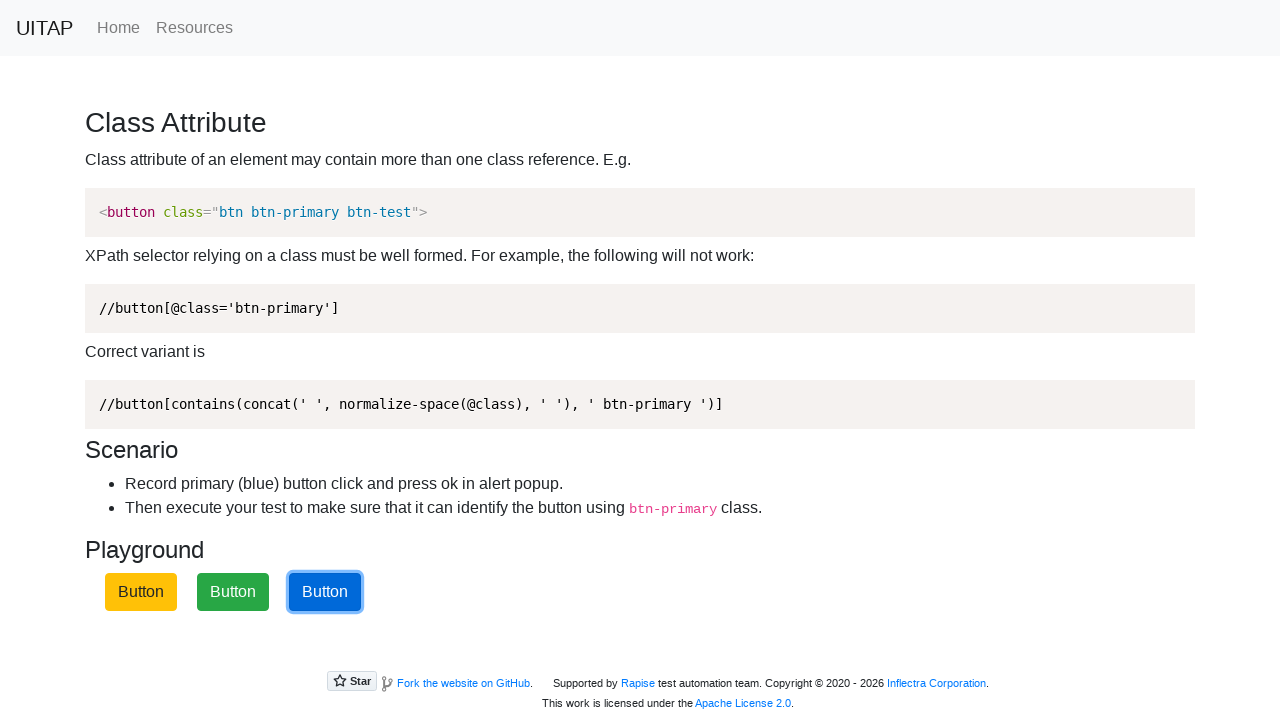

Waited for alert dialog to be handled (after click 2)
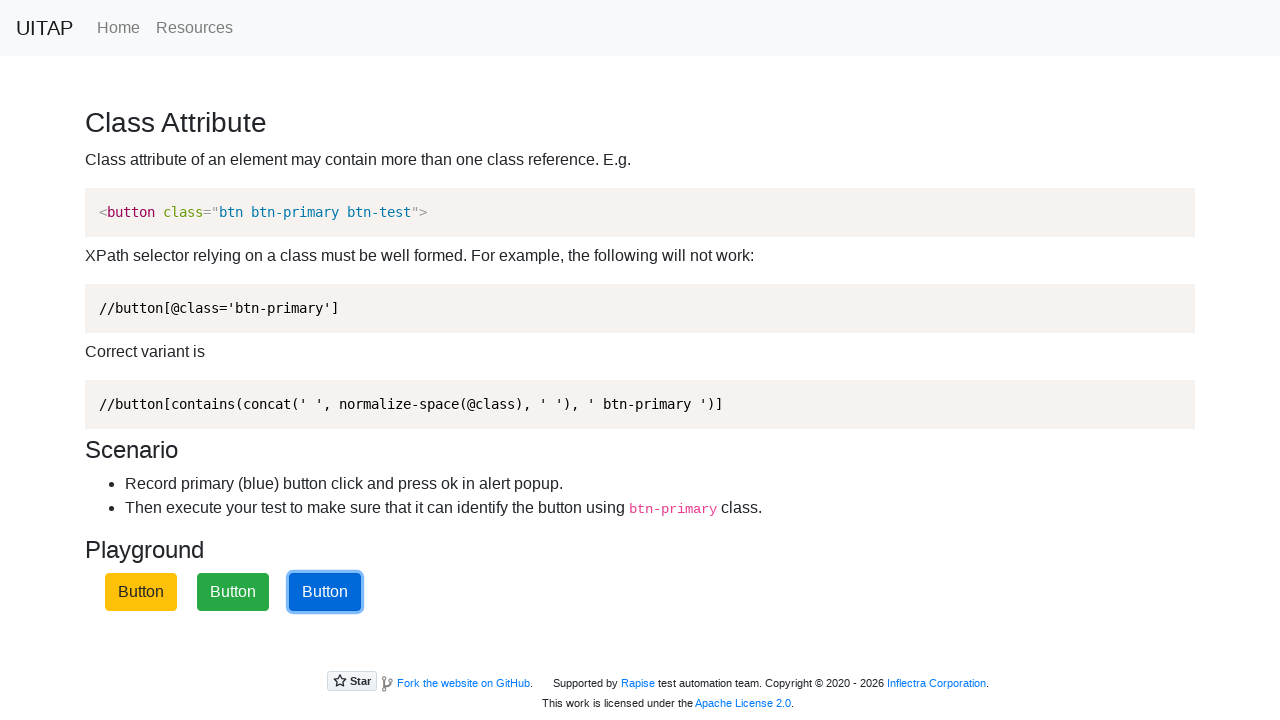

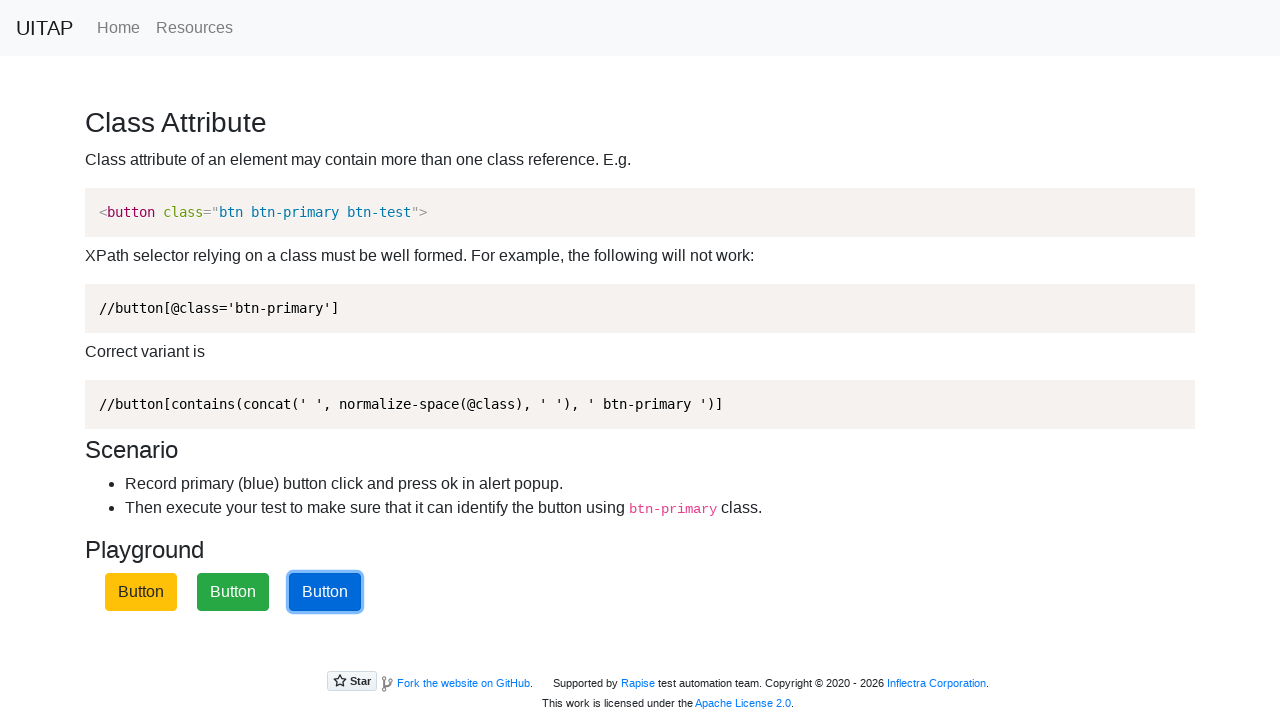